Tests browser navigation functionality by navigating between two financial websites and using back/forward browser controls to verify navigation history works correctly.

Starting URL: https://www.makingsenseofcents.com/

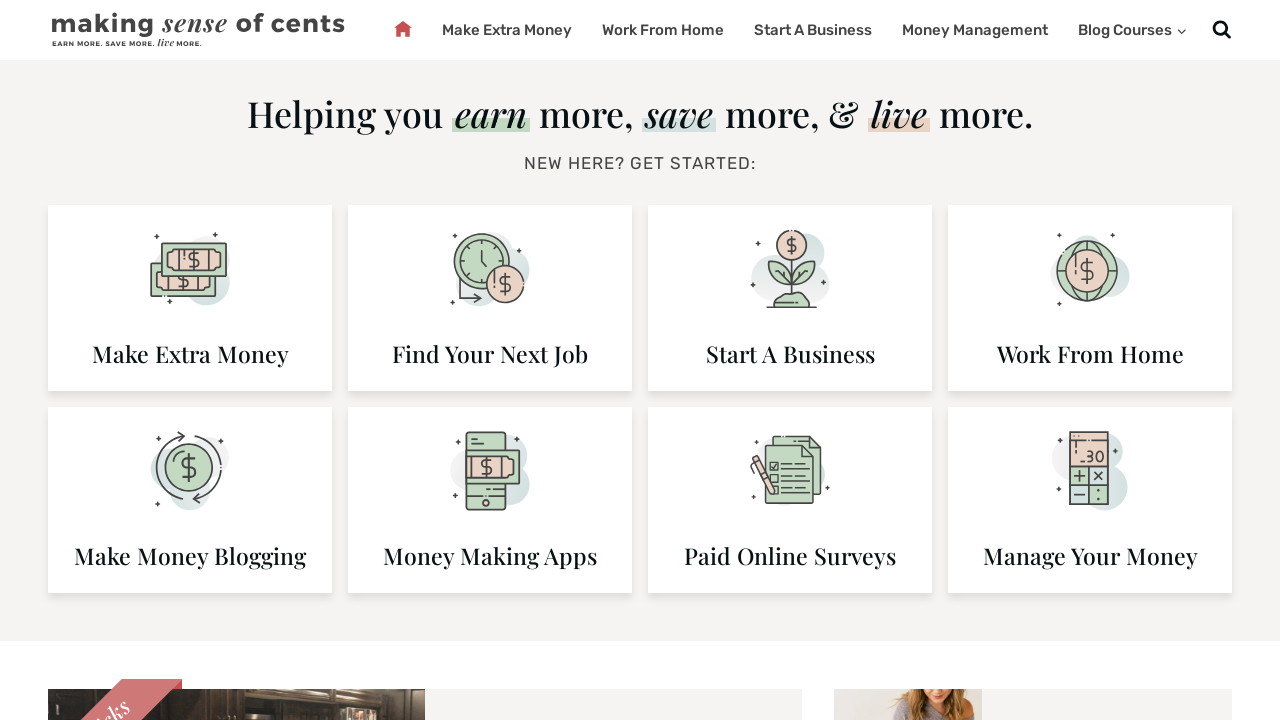

Navigated to https://logicaldollar.com/
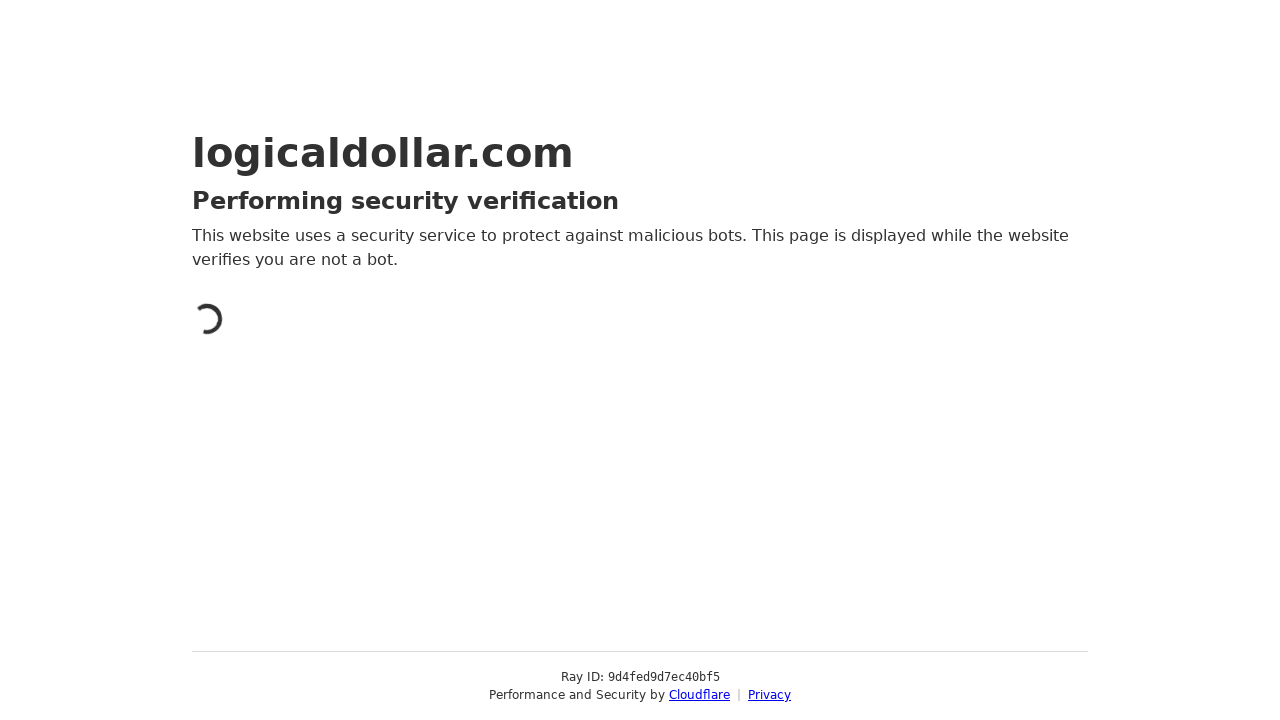

Waited for logicaldollar.com page to load (domcontentloaded)
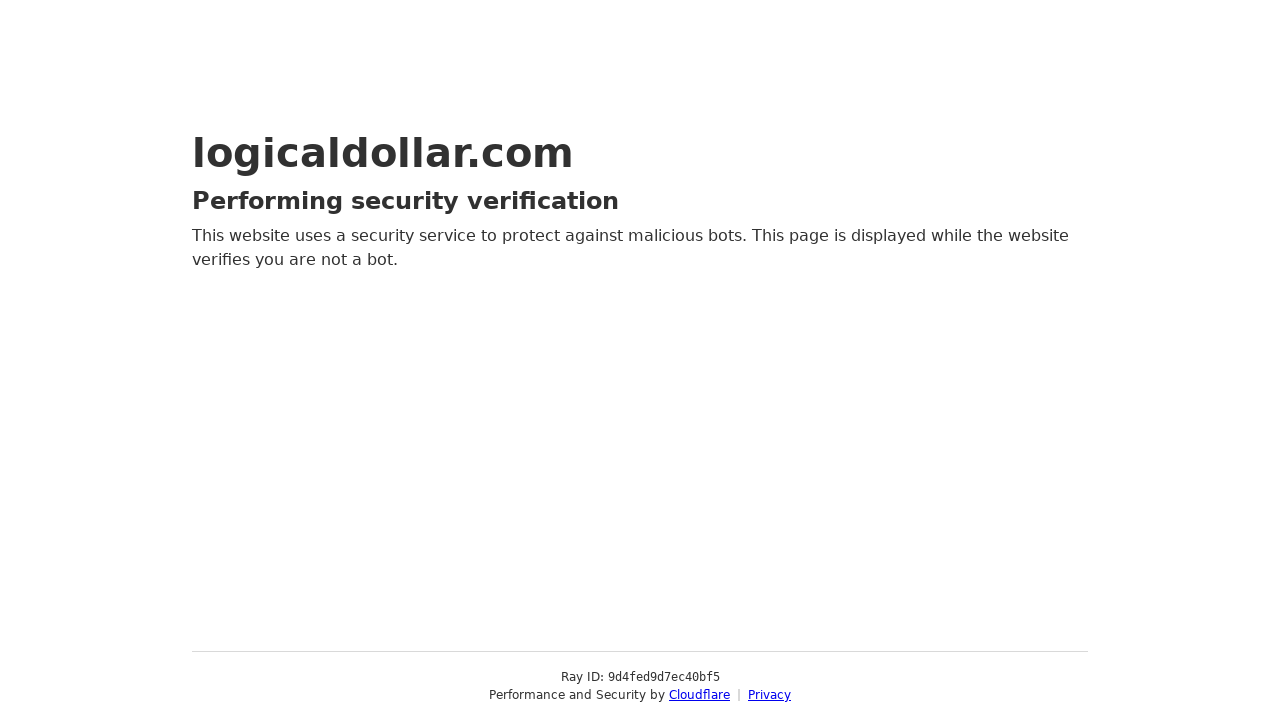

Navigated back to makingsenseofcents.com using browser back button
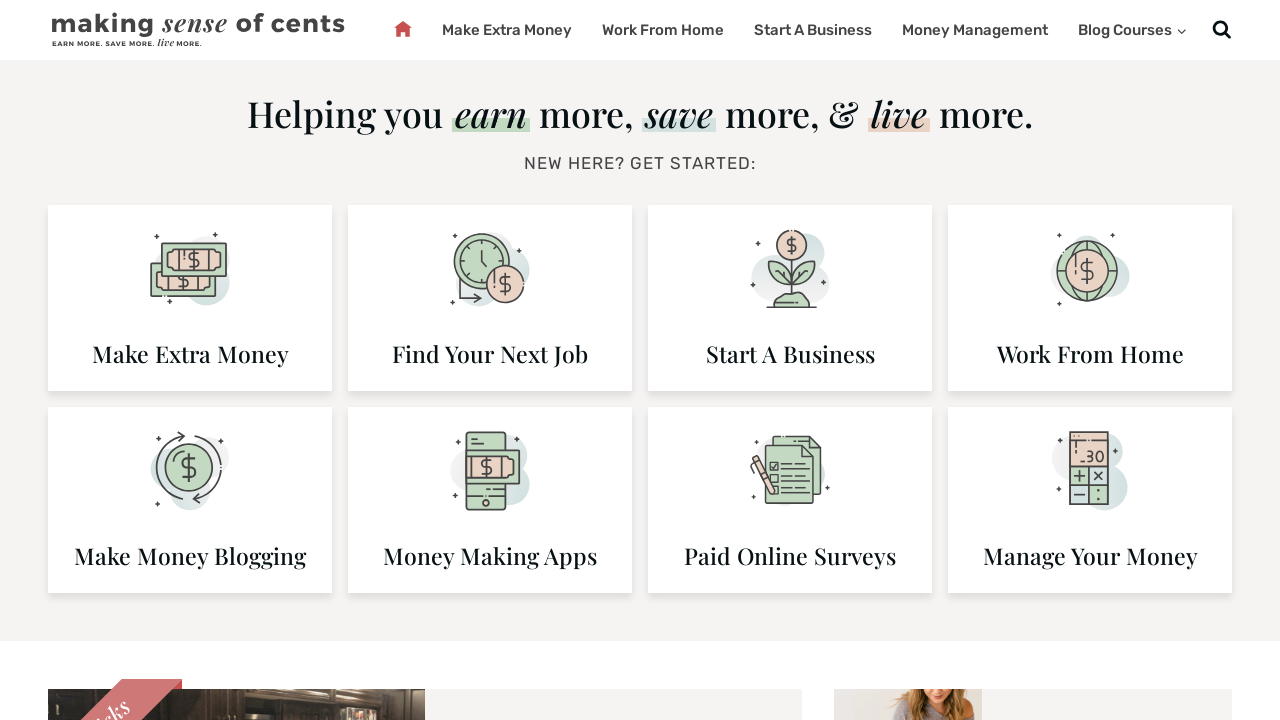

Waited for makingsenseofcents.com page to load (domcontentloaded)
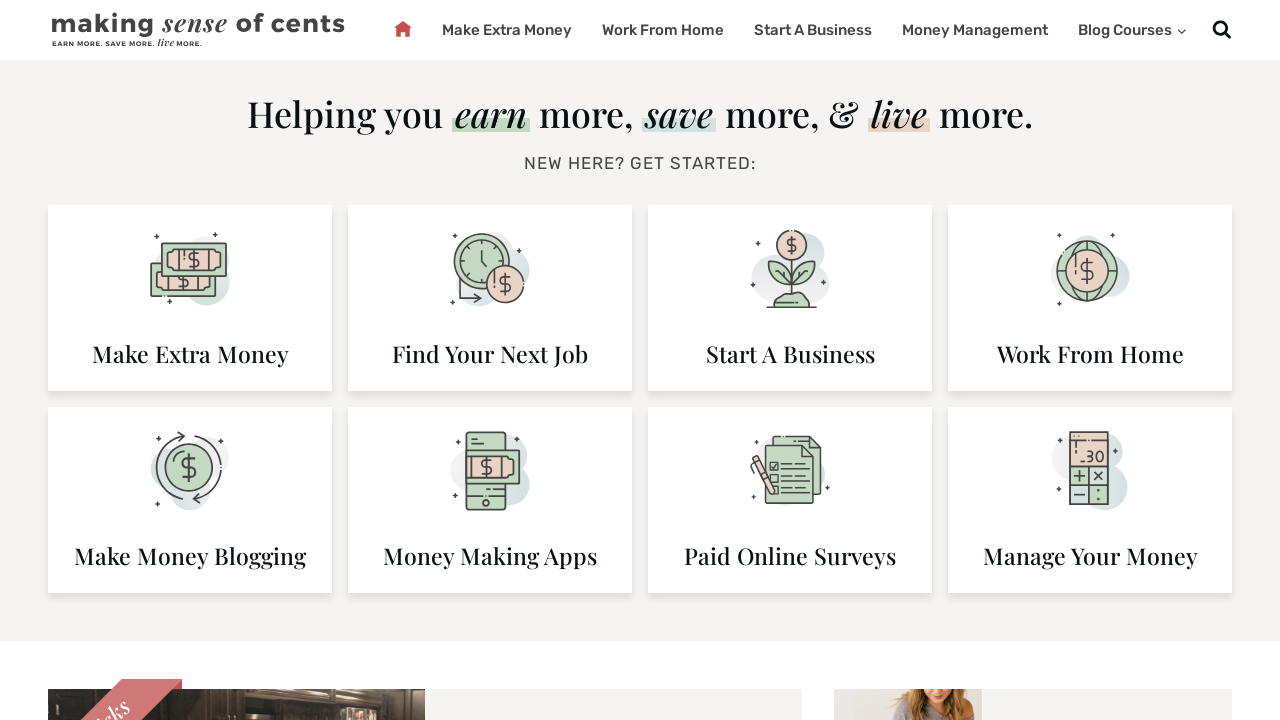

Navigated forward to logicaldollar.com using browser forward button
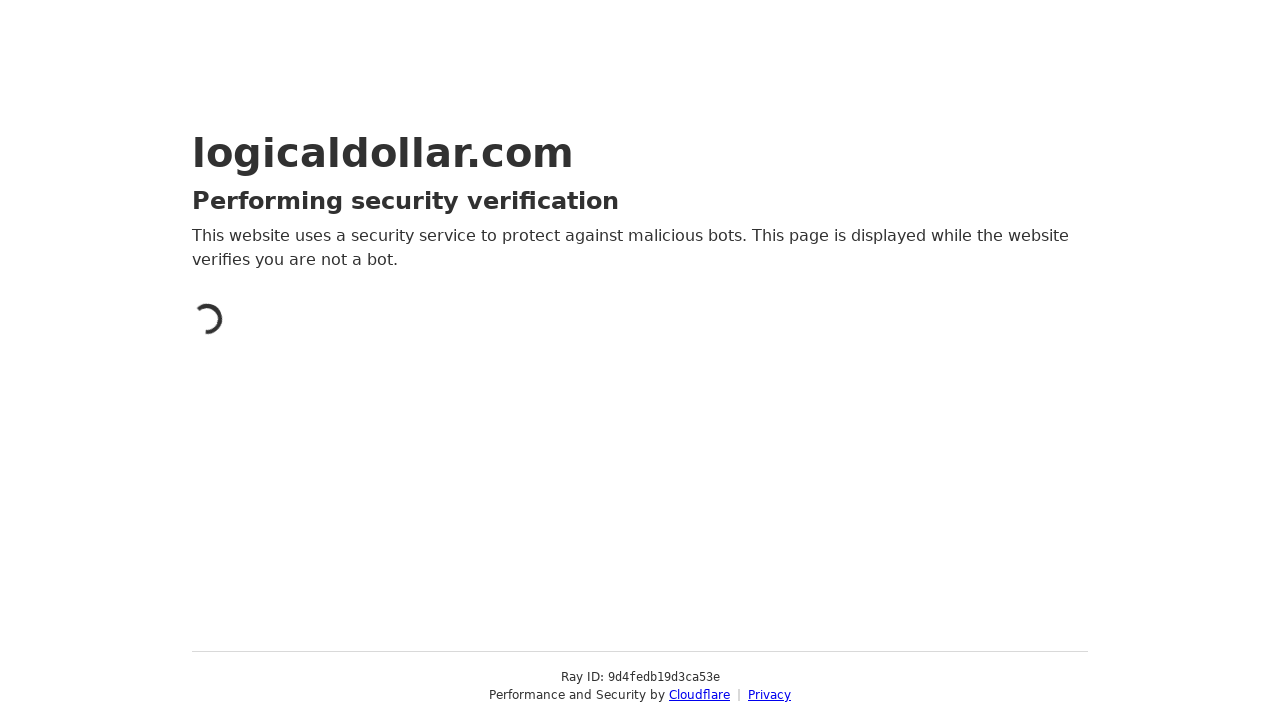

Waited for logicaldollar.com page to load (domcontentloaded)
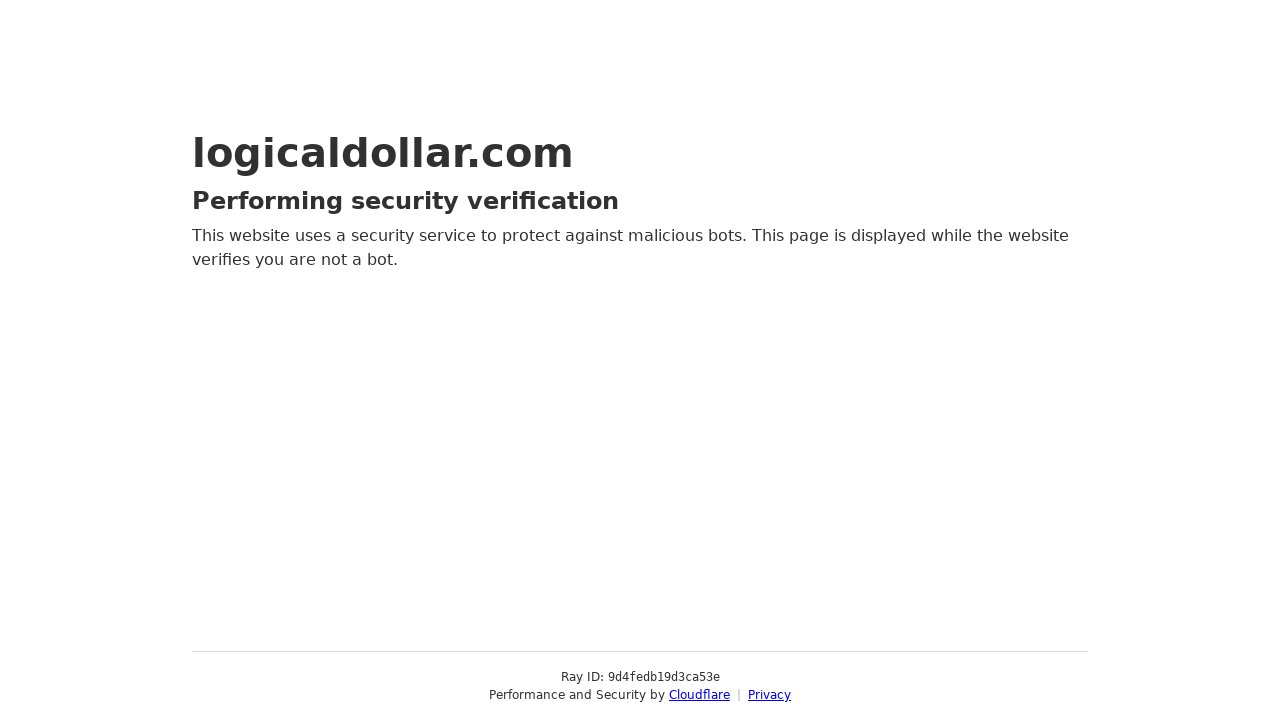

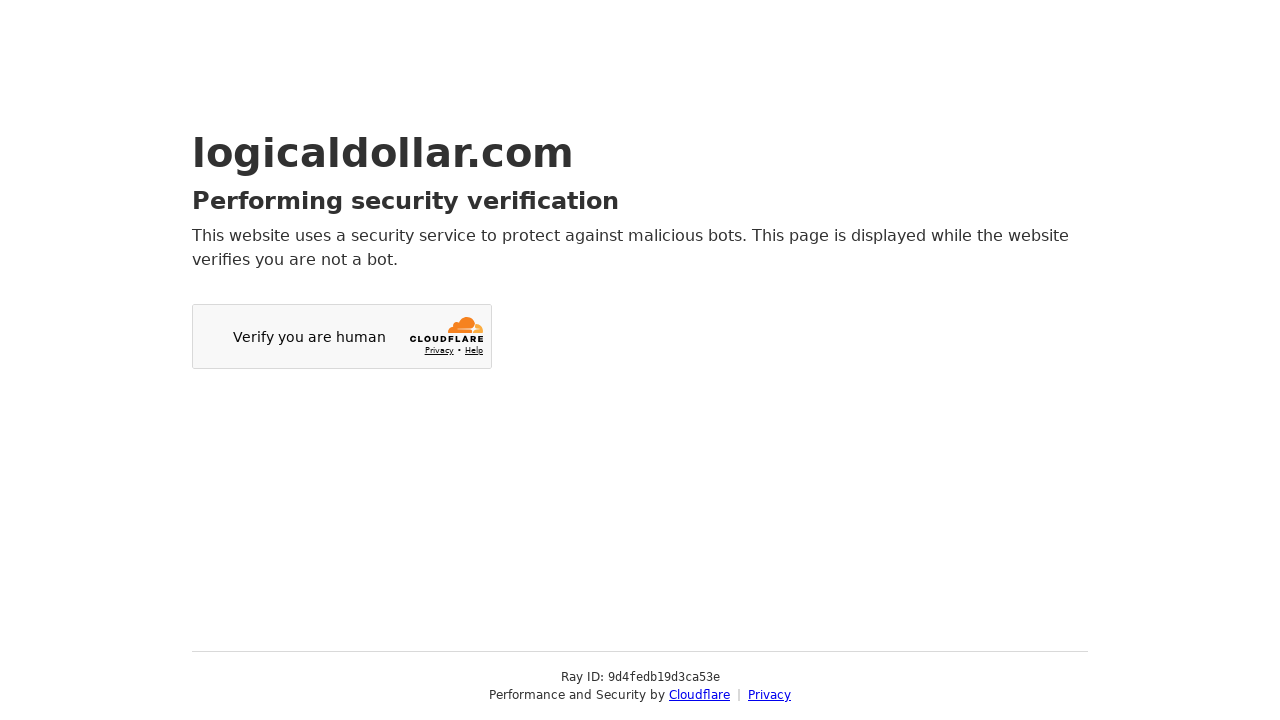